Navigates to the OrangeHRM website homepage and waits for the page to load, verifying basic page accessibility.

Starting URL: https://www.orangehrm.com/

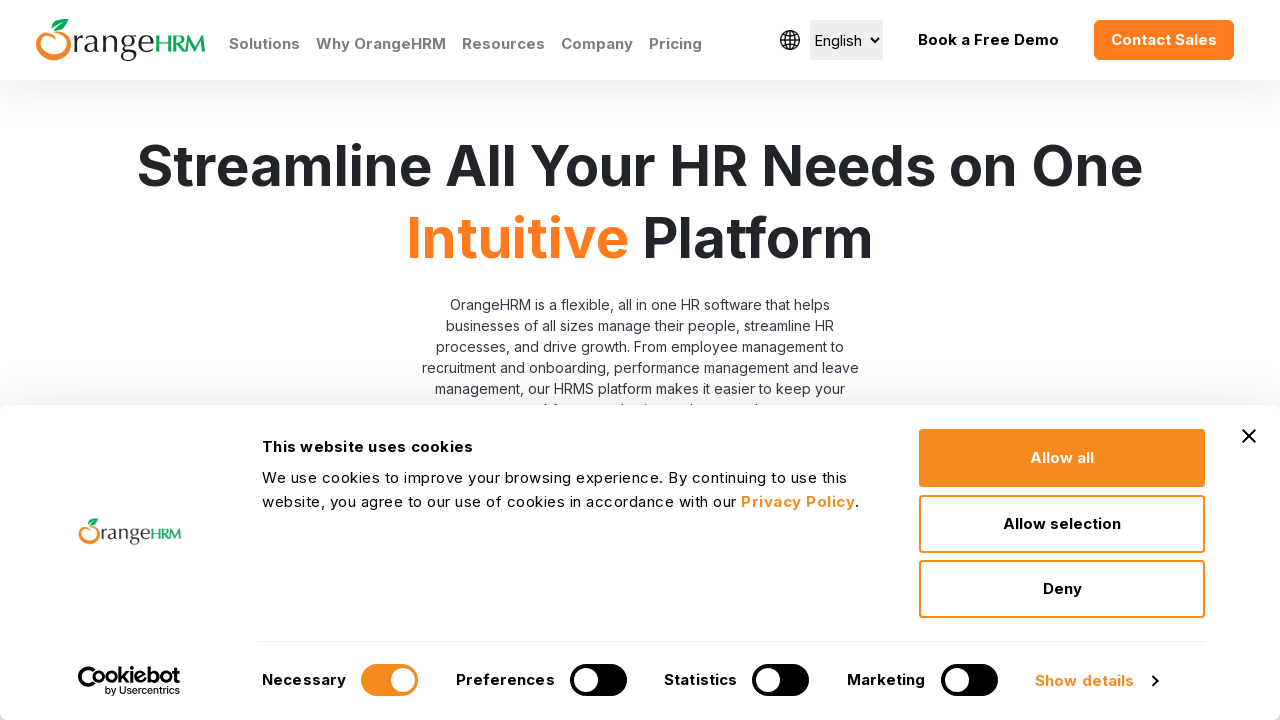

Navigated to OrangeHRM homepage
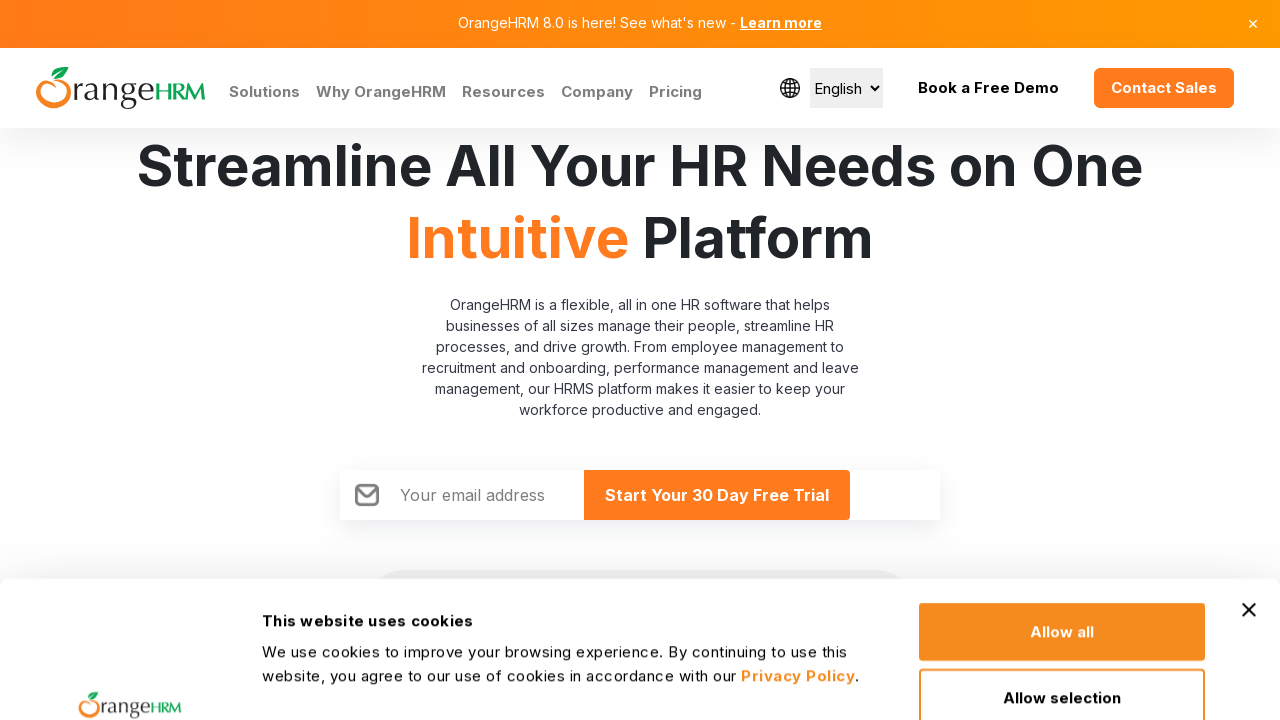

Page DOM content loaded
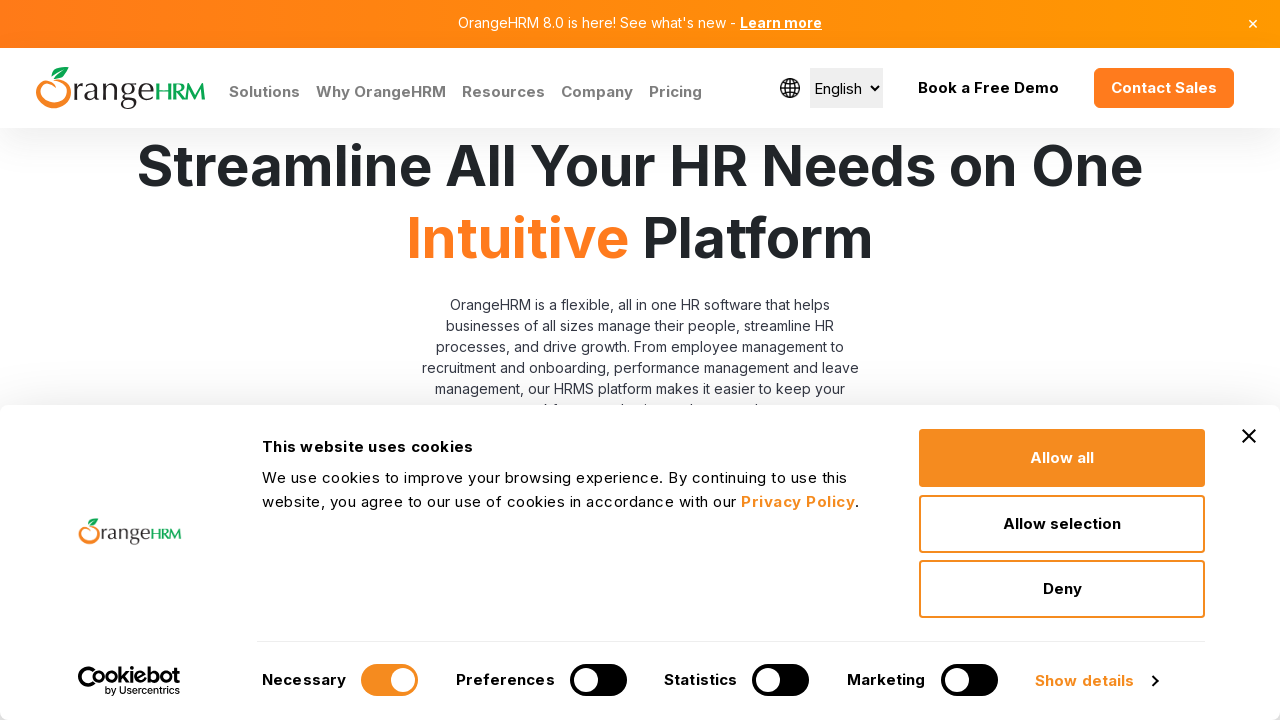

Body element visible, page accessibility verified
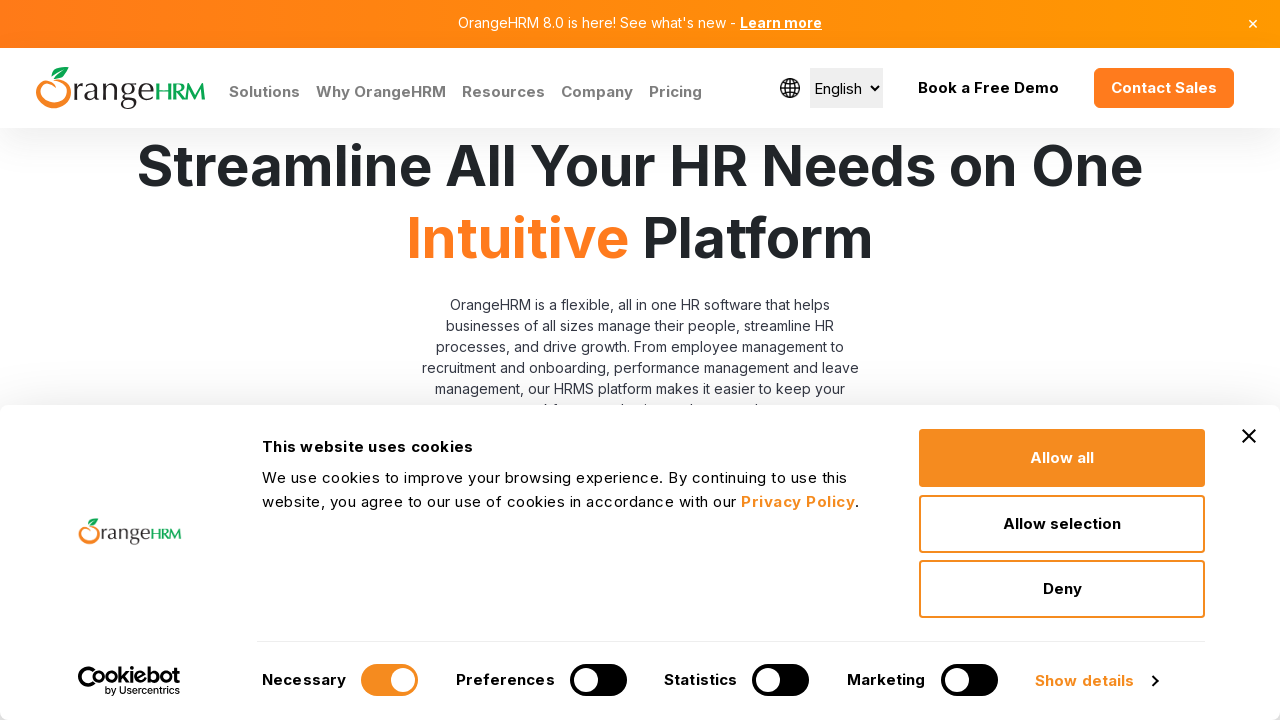

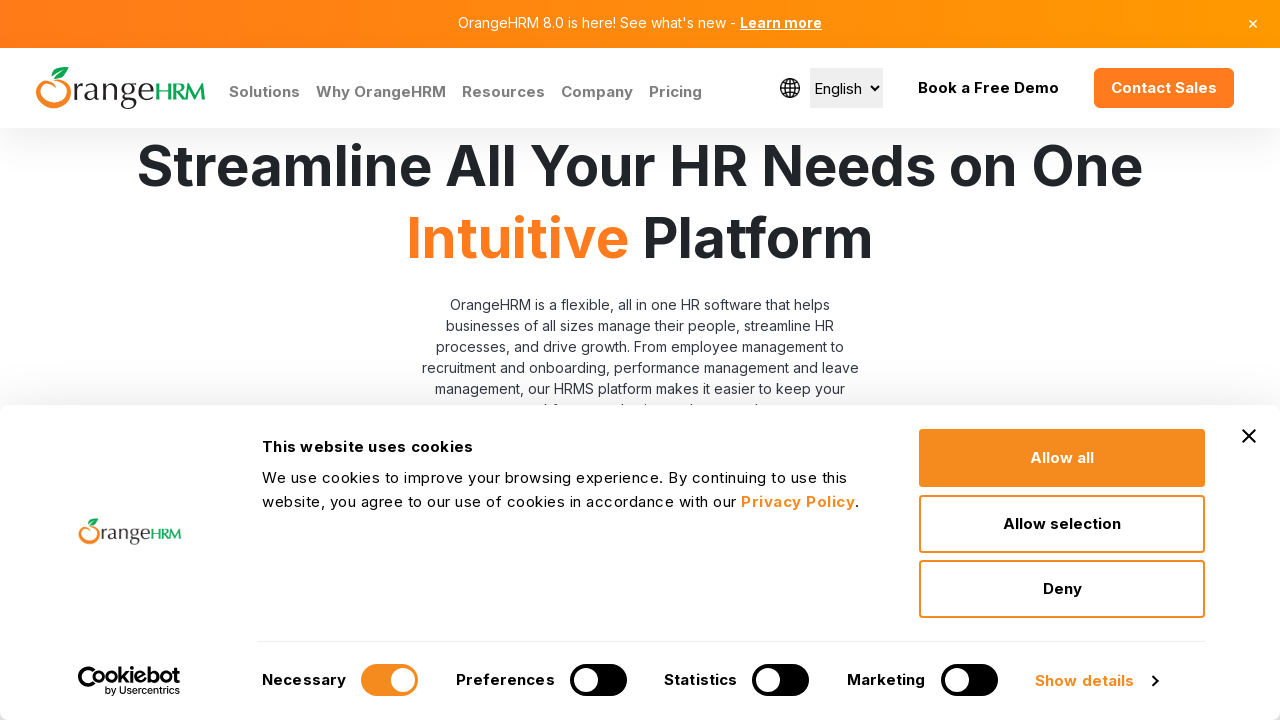